Tests slider movement by dragging the slider handle horizontally

Starting URL: https://the-internet.herokuapp.com/horizontal_slider

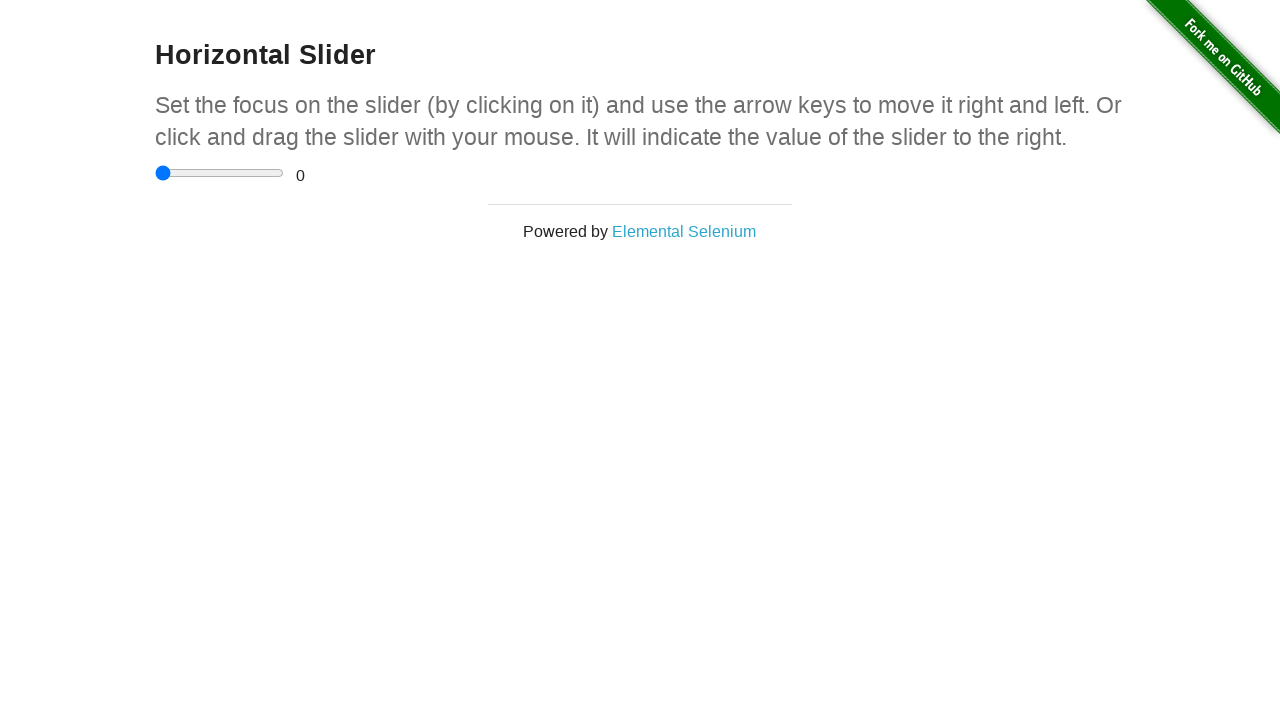

Located the range slider element
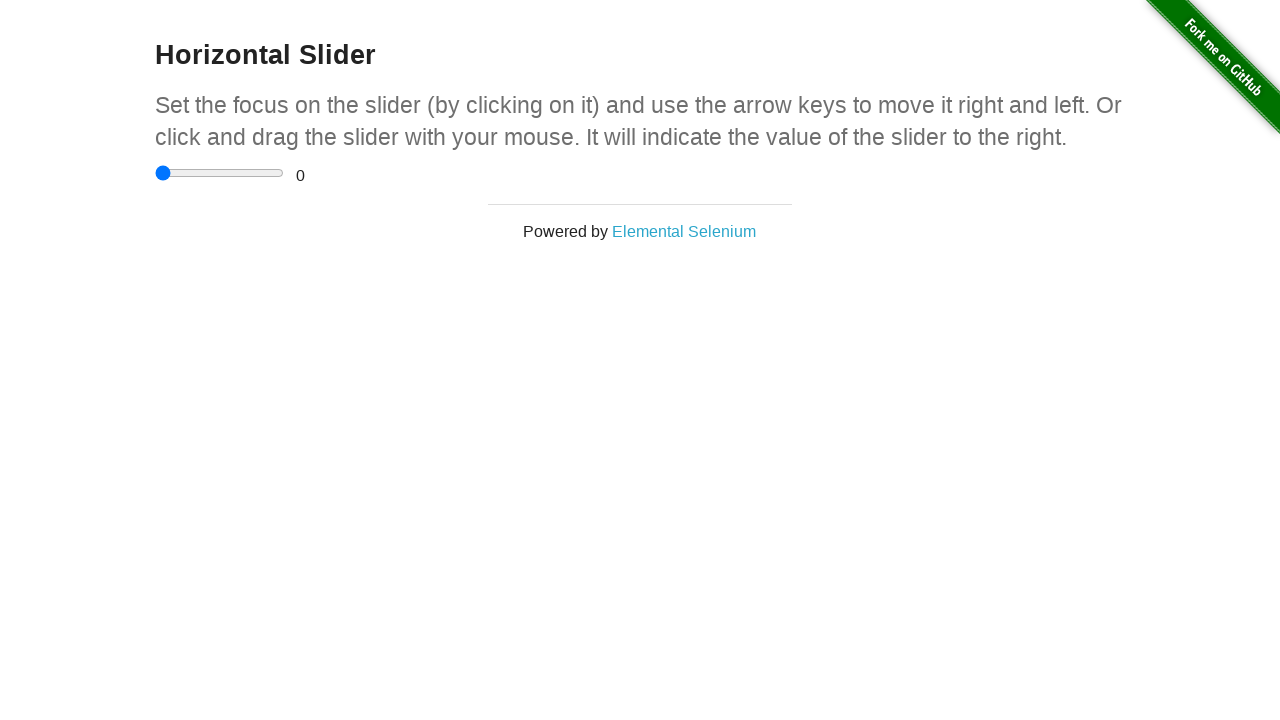

Retrieved slider bounding box dimensions
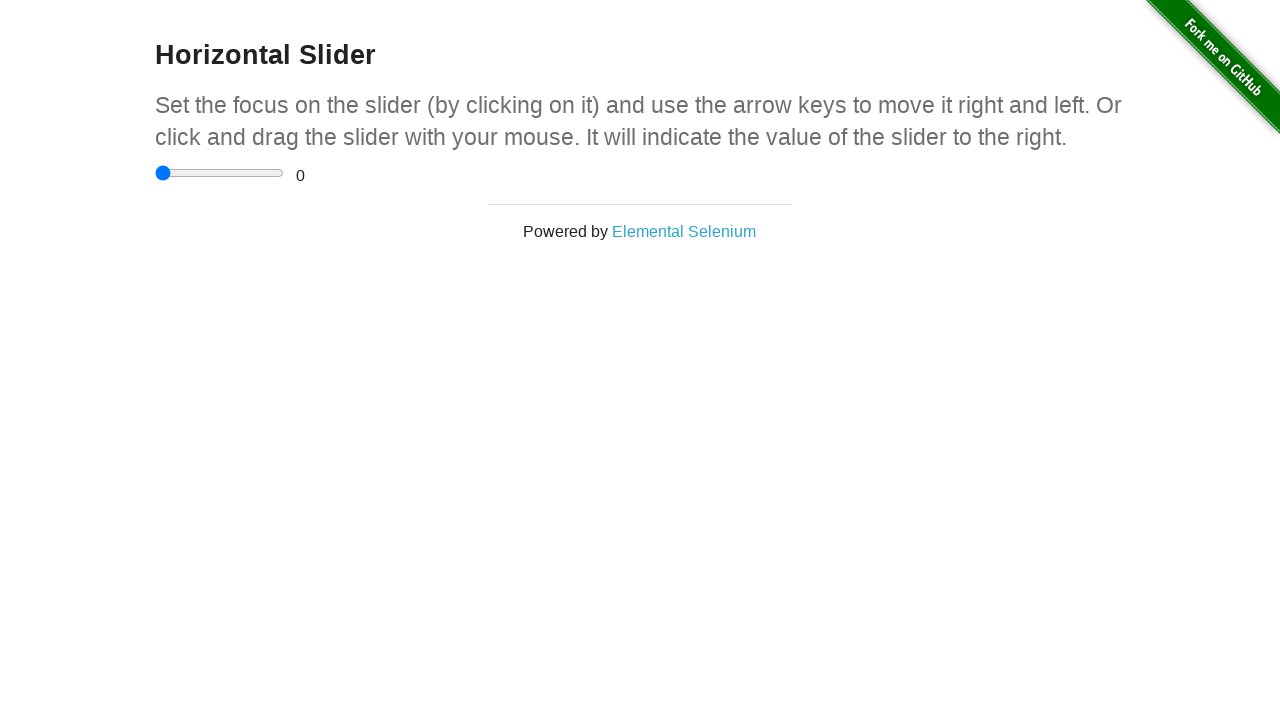

Moved mouse to center of slider handle at (220, 173)
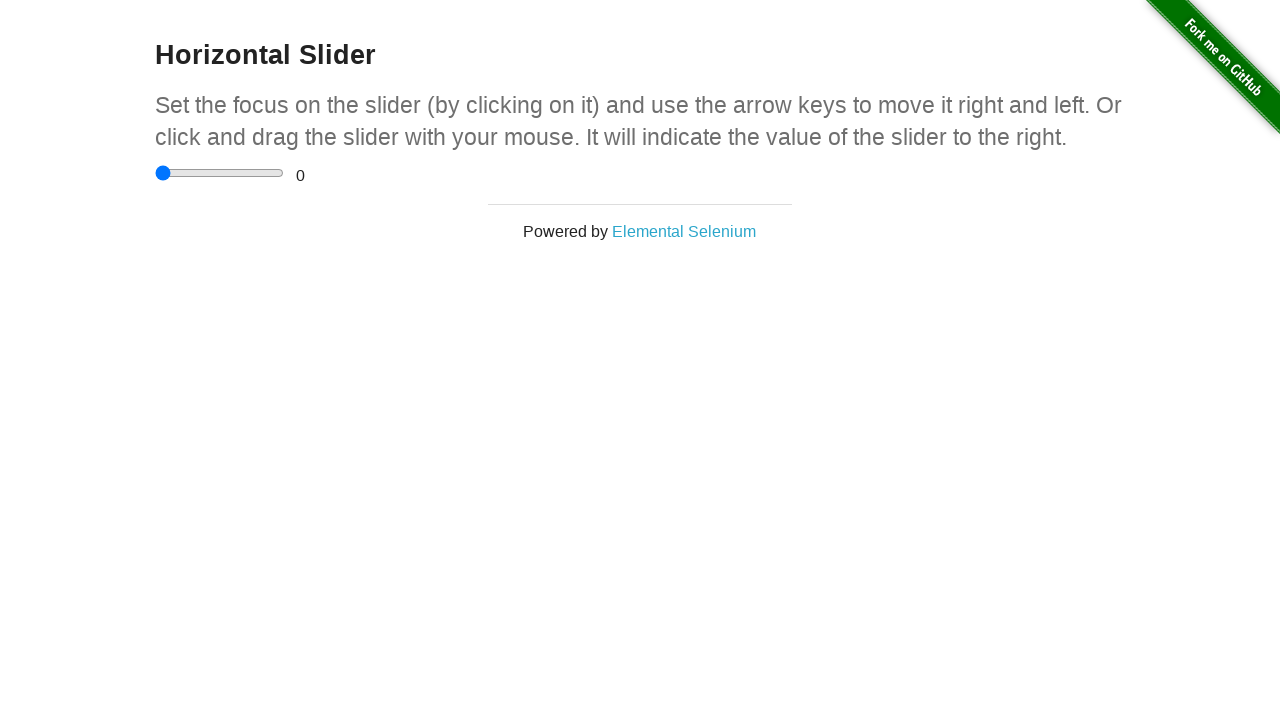

Pressed mouse button down on slider handle at (220, 173)
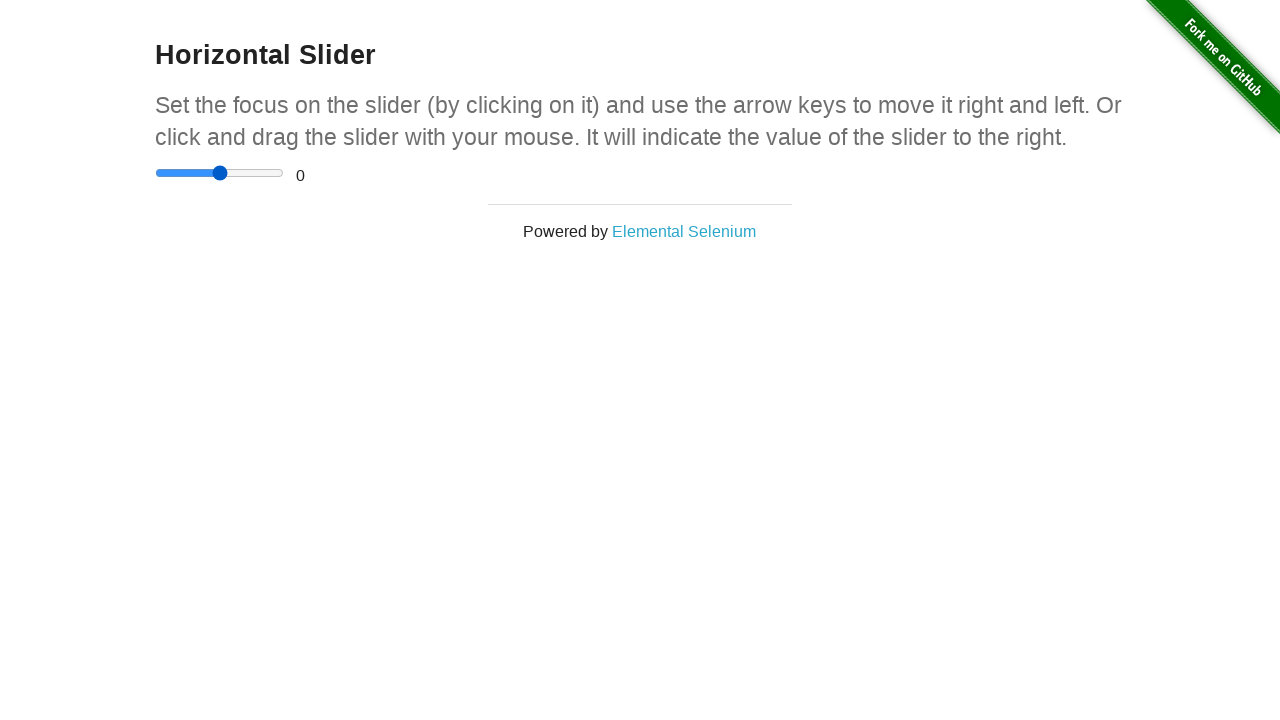

Dragged slider handle 30 pixels to the left at (190, 173)
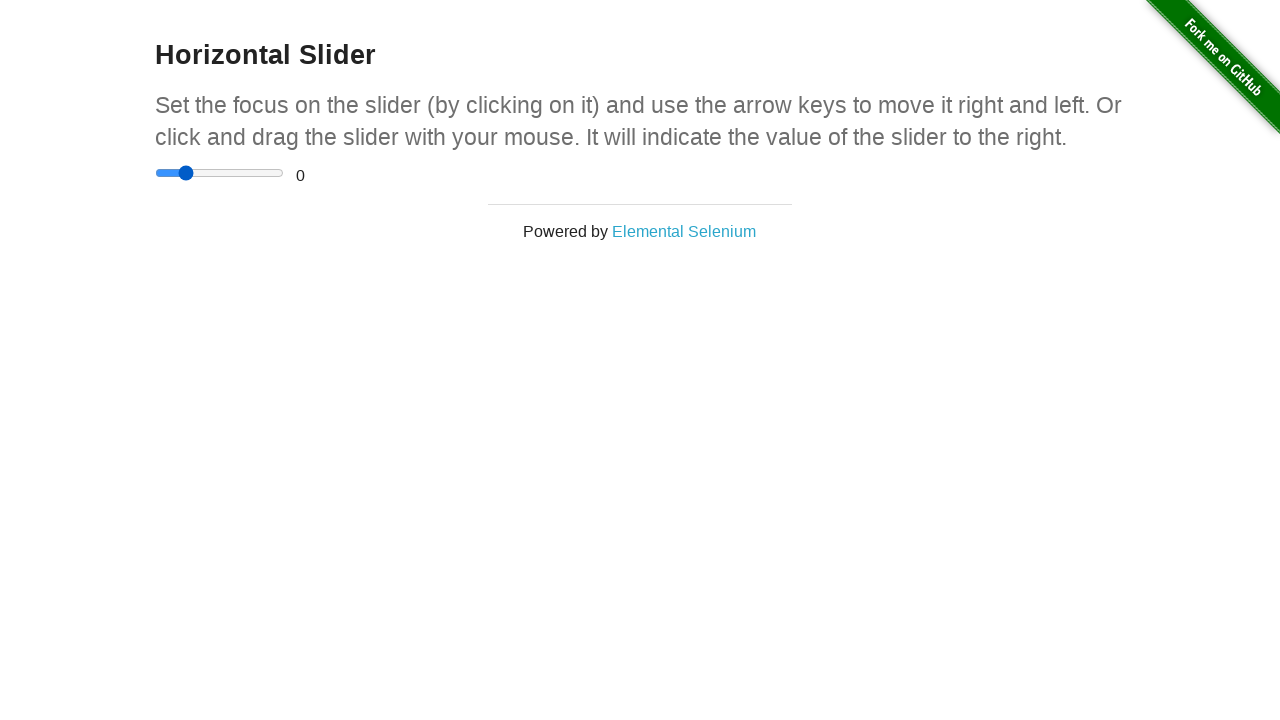

Released mouse button to complete slider drag at (190, 173)
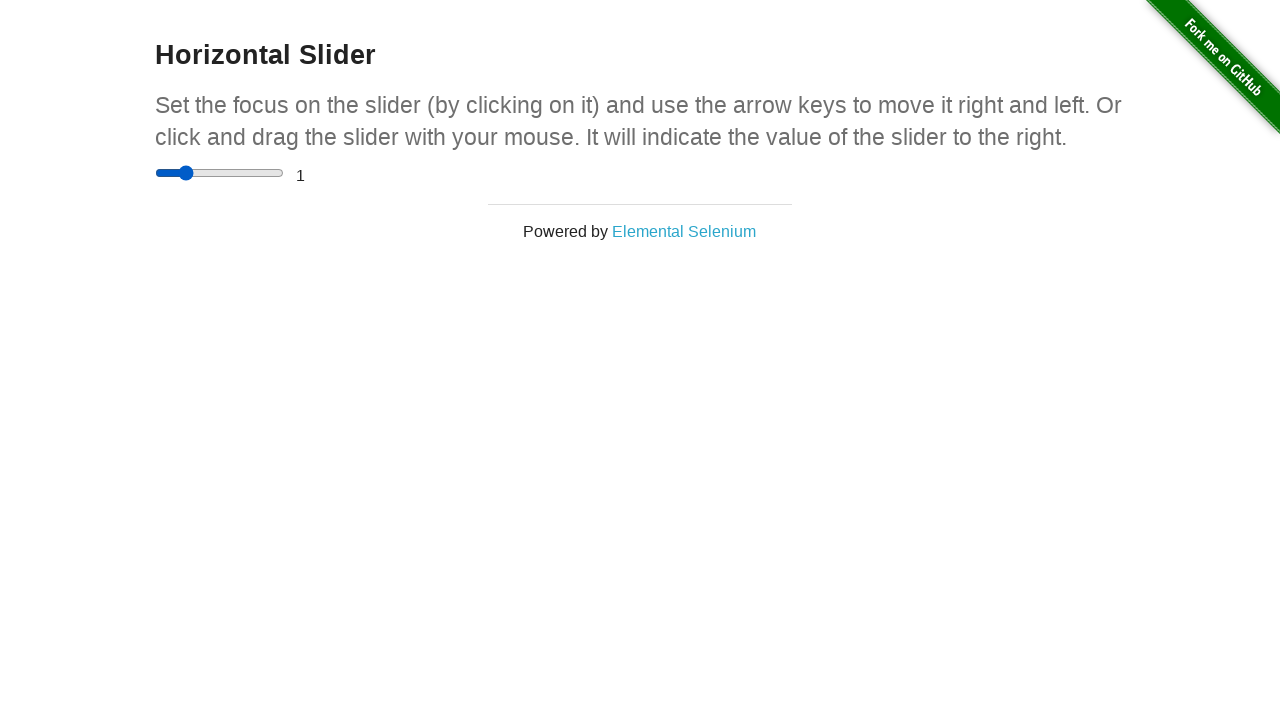

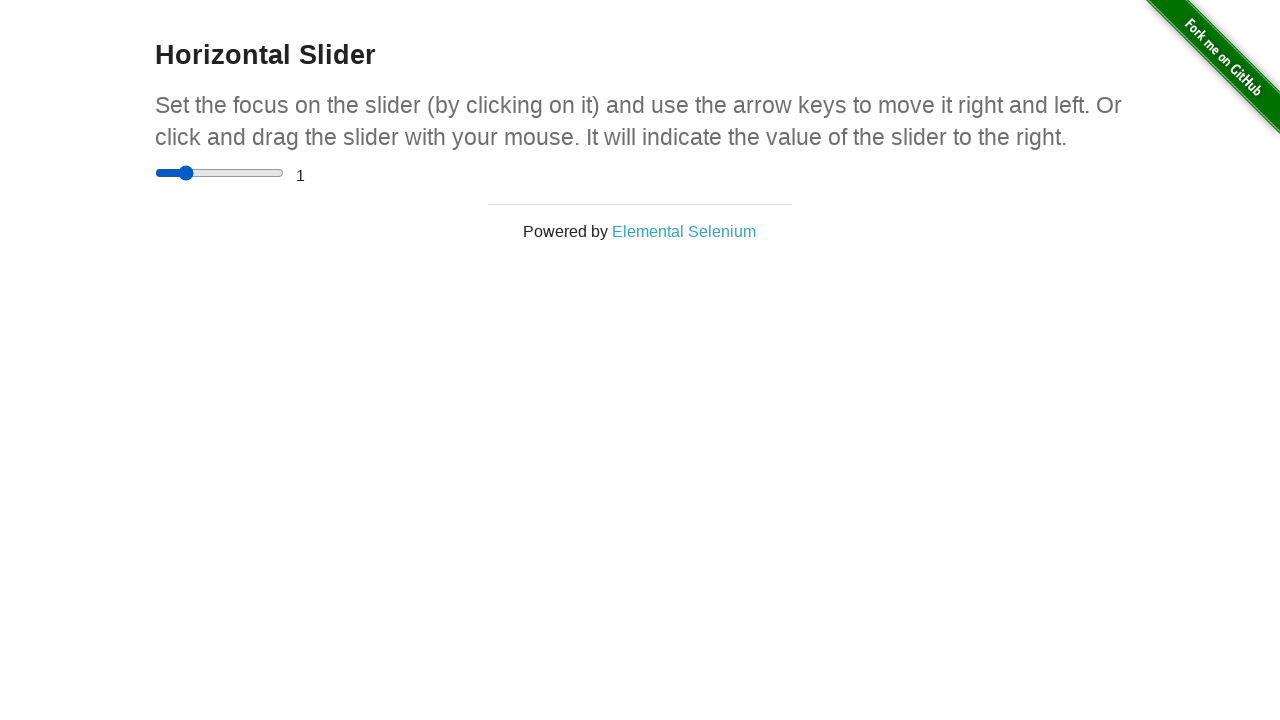